Navigates to testingbot.com and performs an accessibility check on the page using axe-core analysis

Starting URL: https://testingbot.com

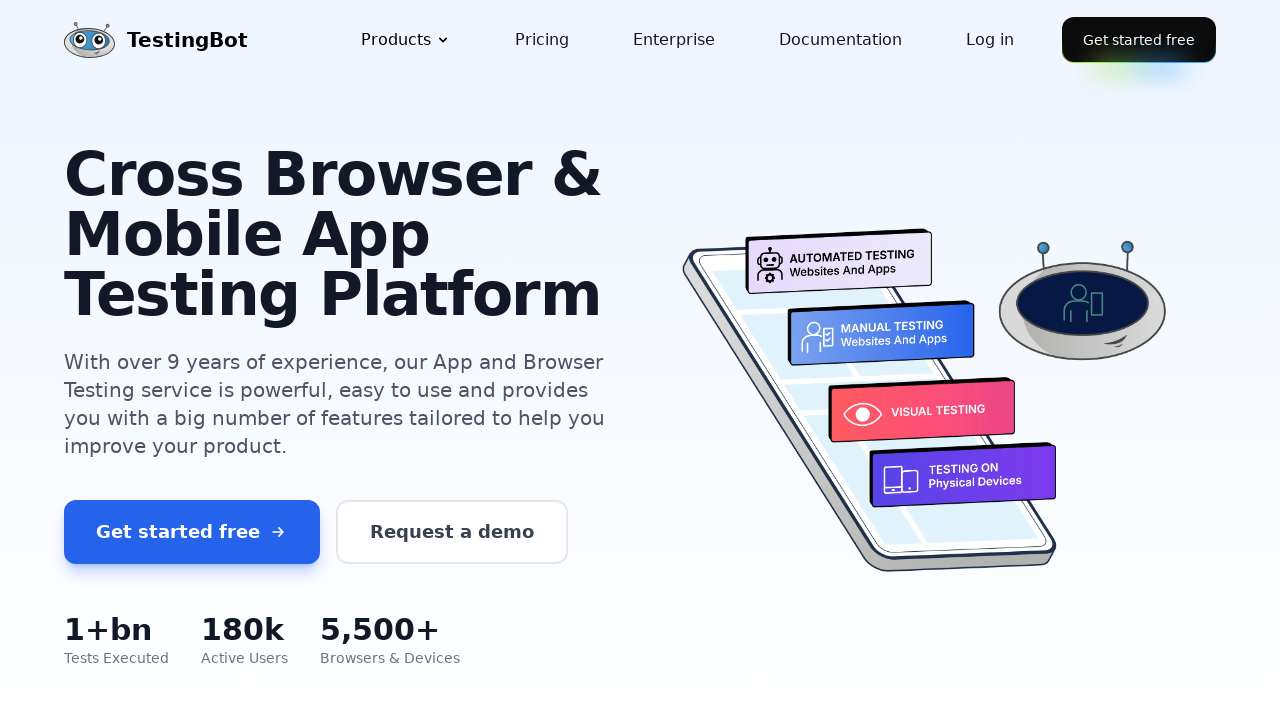

Waited for page DOM content to be loaded
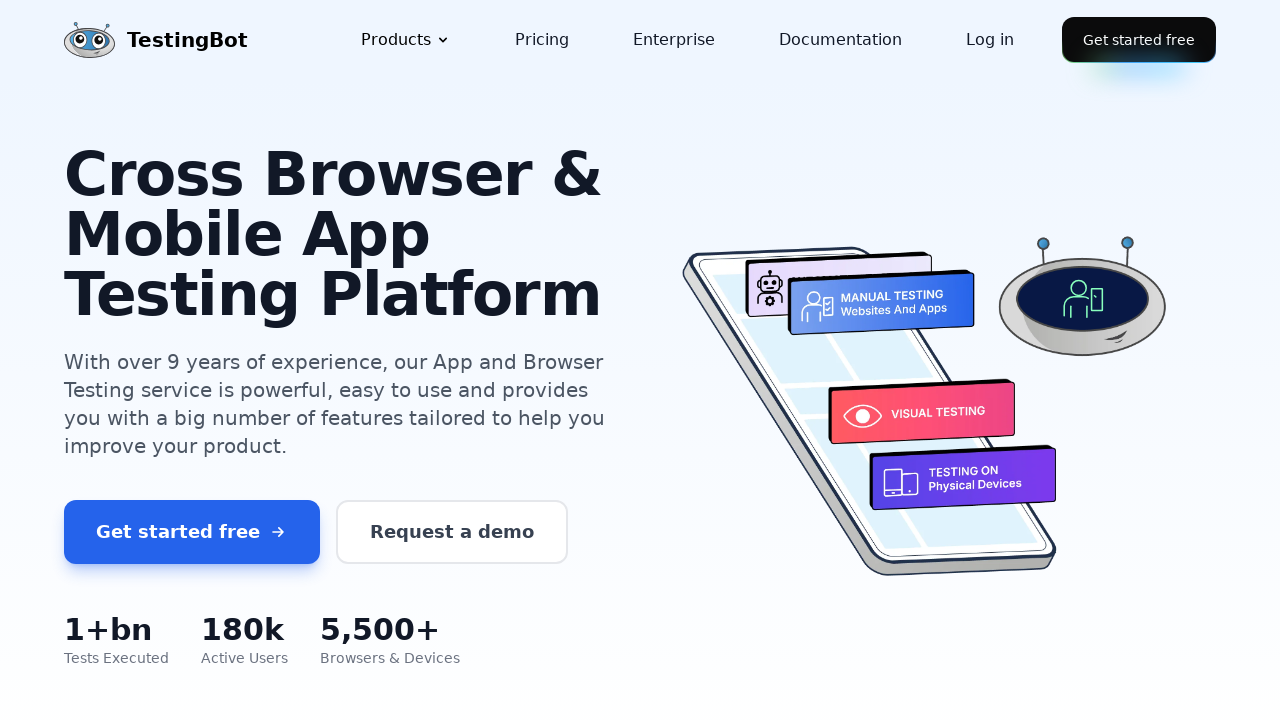

Body element is present and page is ready for accessibility check
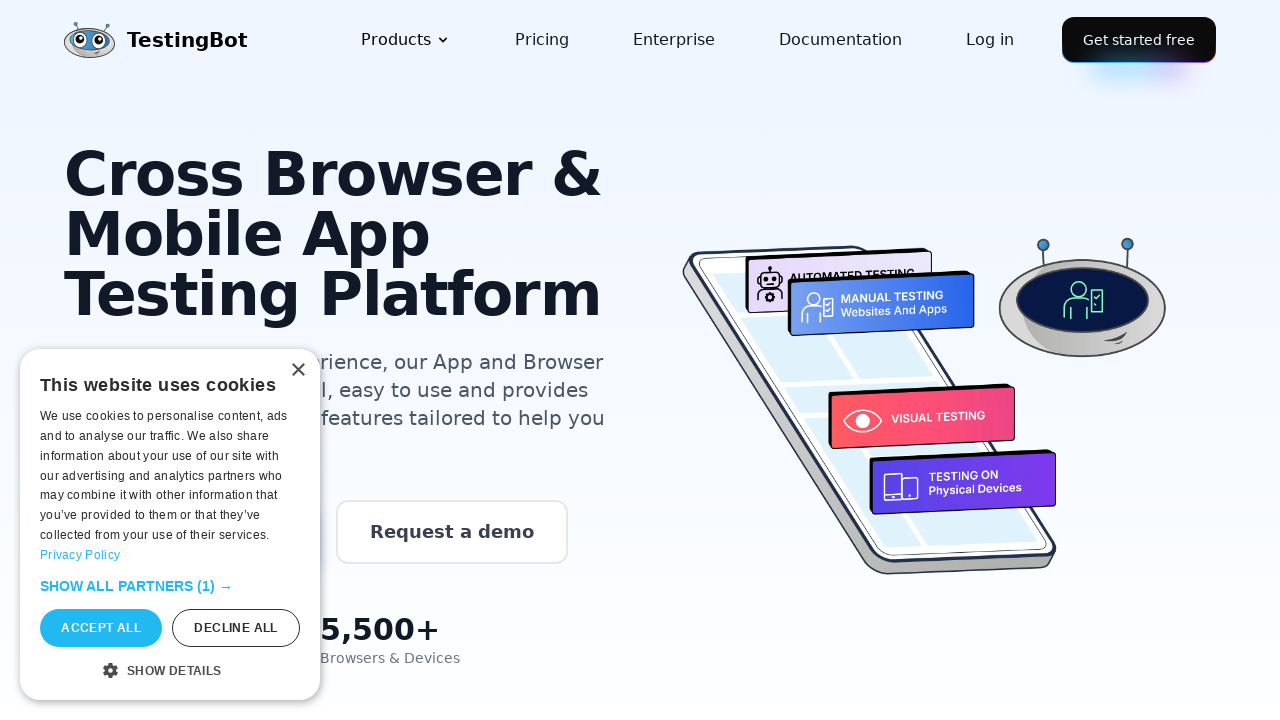

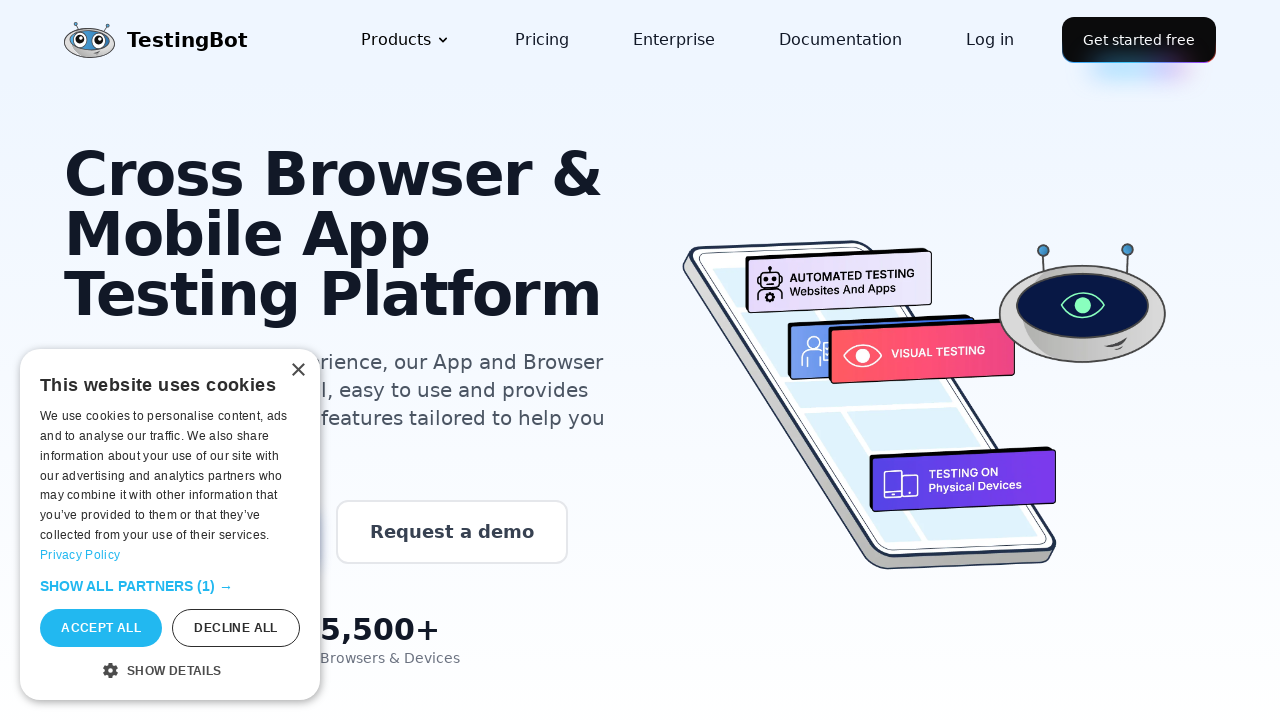